Tests the automation practice page by clicking on a name input field and entering text "Hello"

Starting URL: https://www.rahulshettyacademy.com/AutomationPractice/

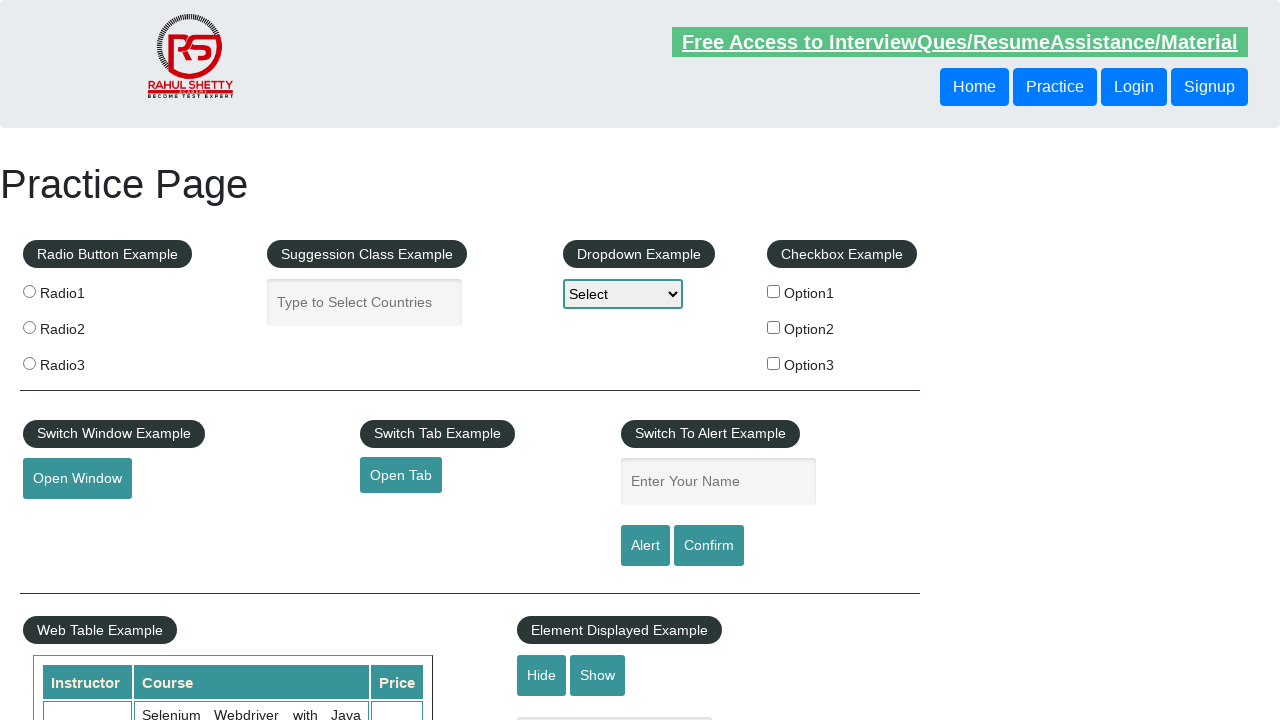

Navigated to Rahul Shetty Academy automation practice page
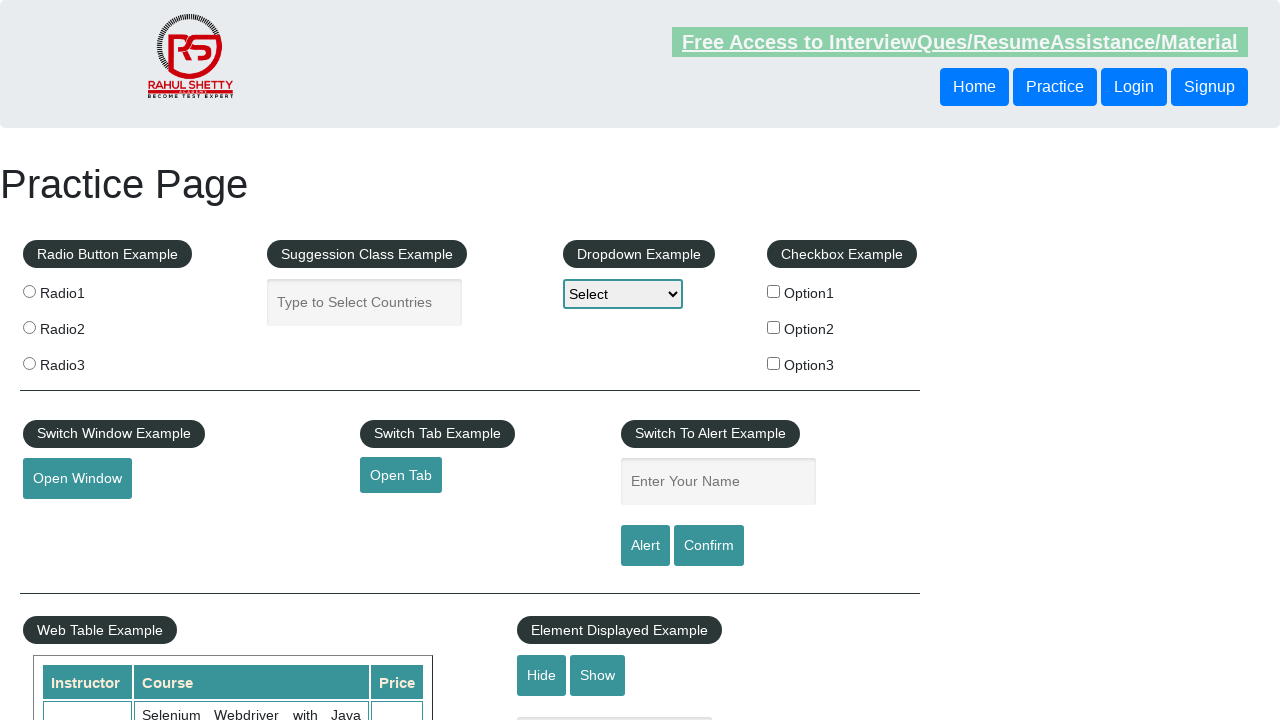

Clicked on the name input field at (718, 482) on #name
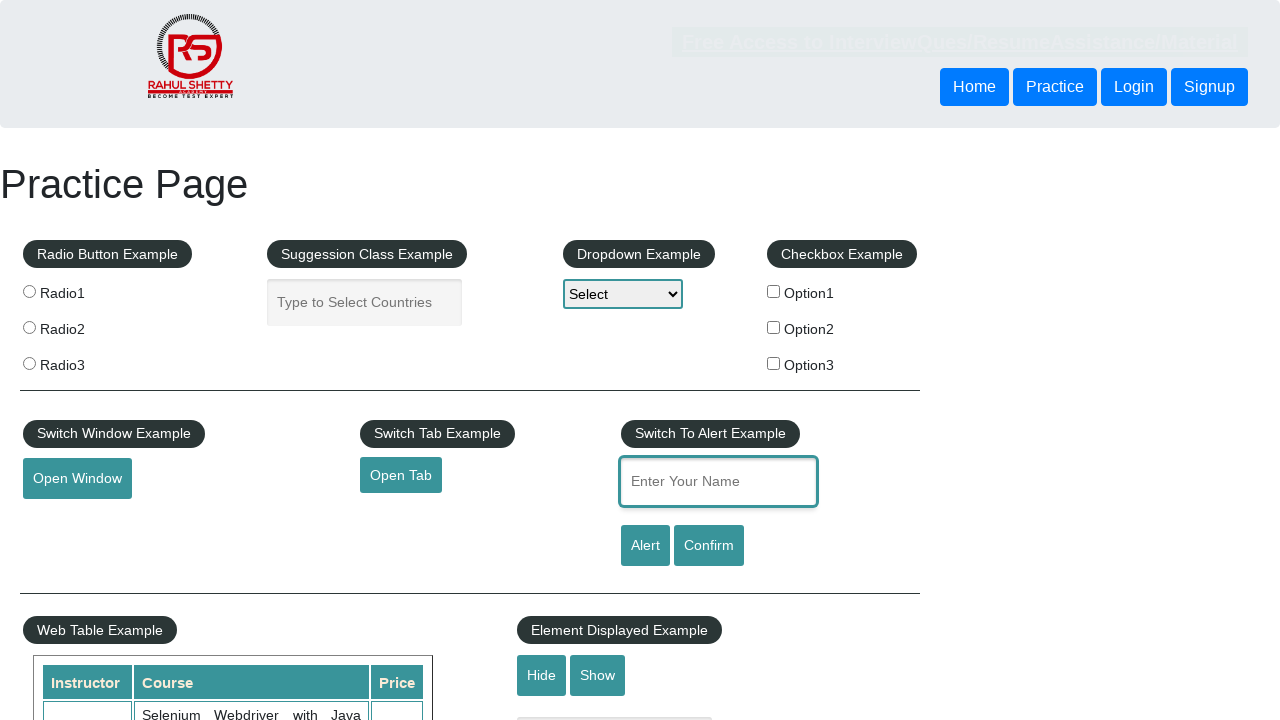

Entered 'Hello' in the name field on #name
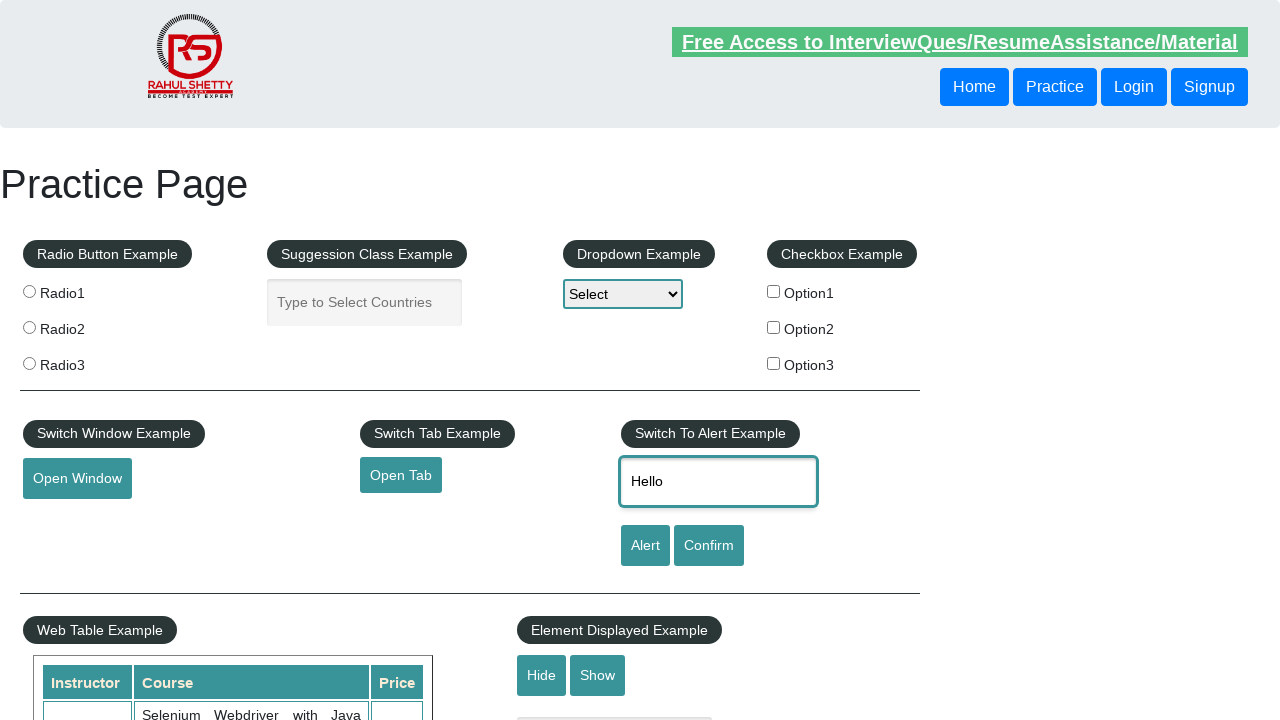

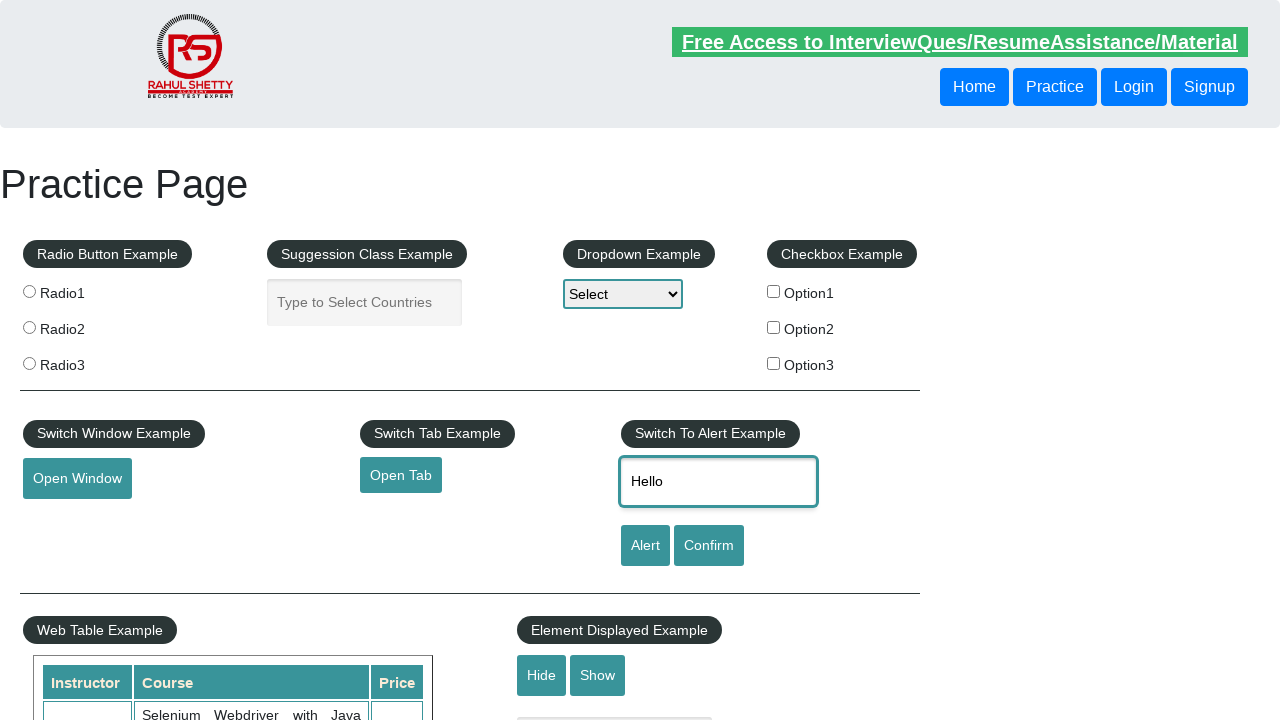